Tests navigation to the API documentation page by clicking the API link in the navigation

Starting URL: https://webdriver.io/

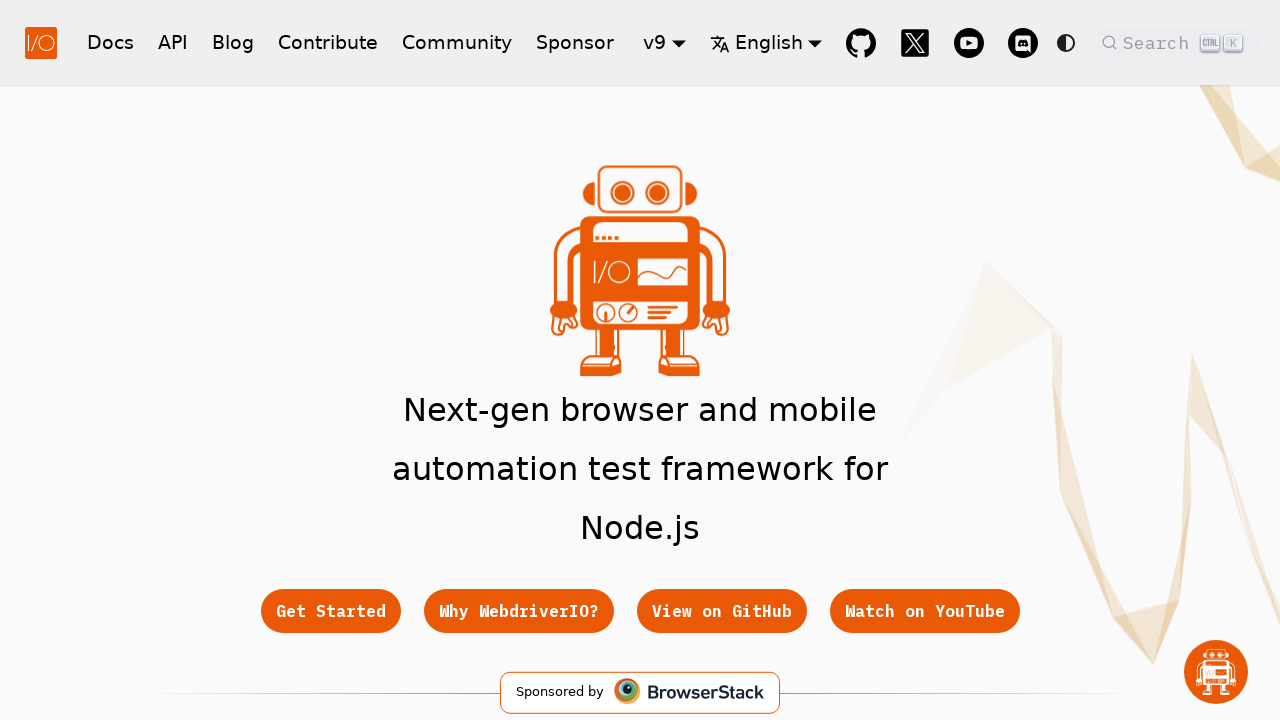

Clicked API link in navigation at (173, 42) on a[href="/docs/api"]
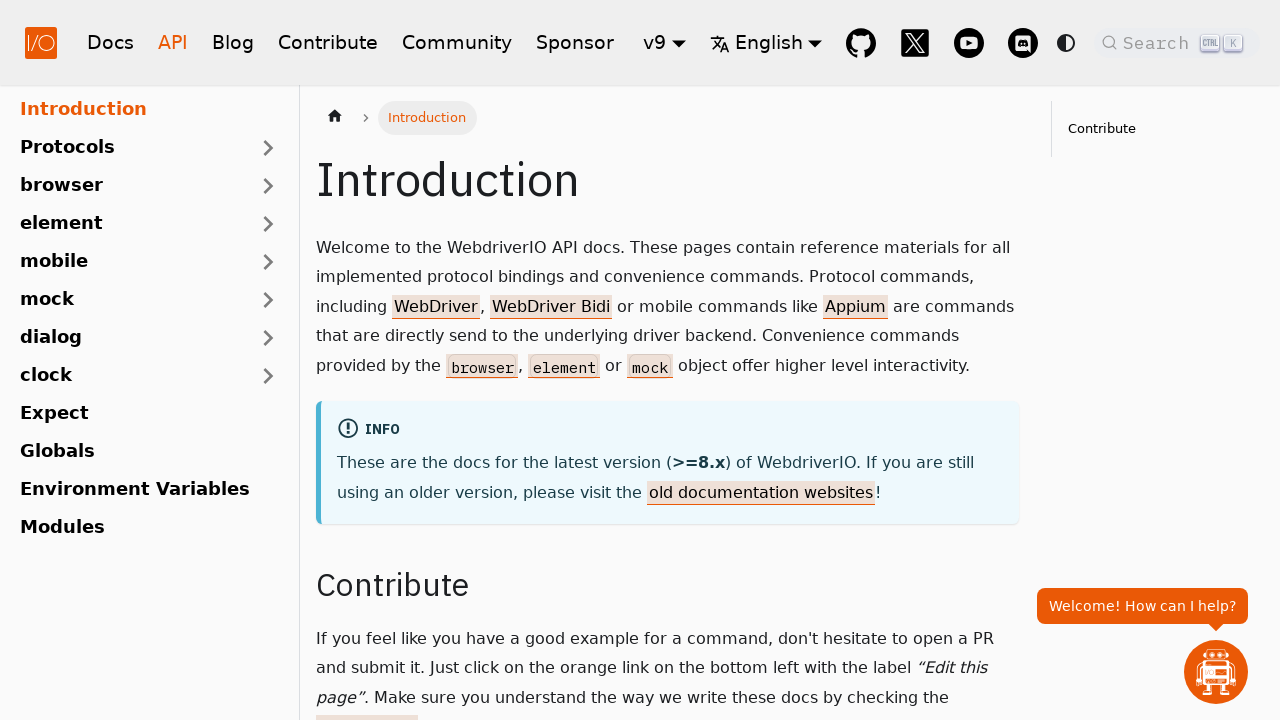

API documentation page loaded
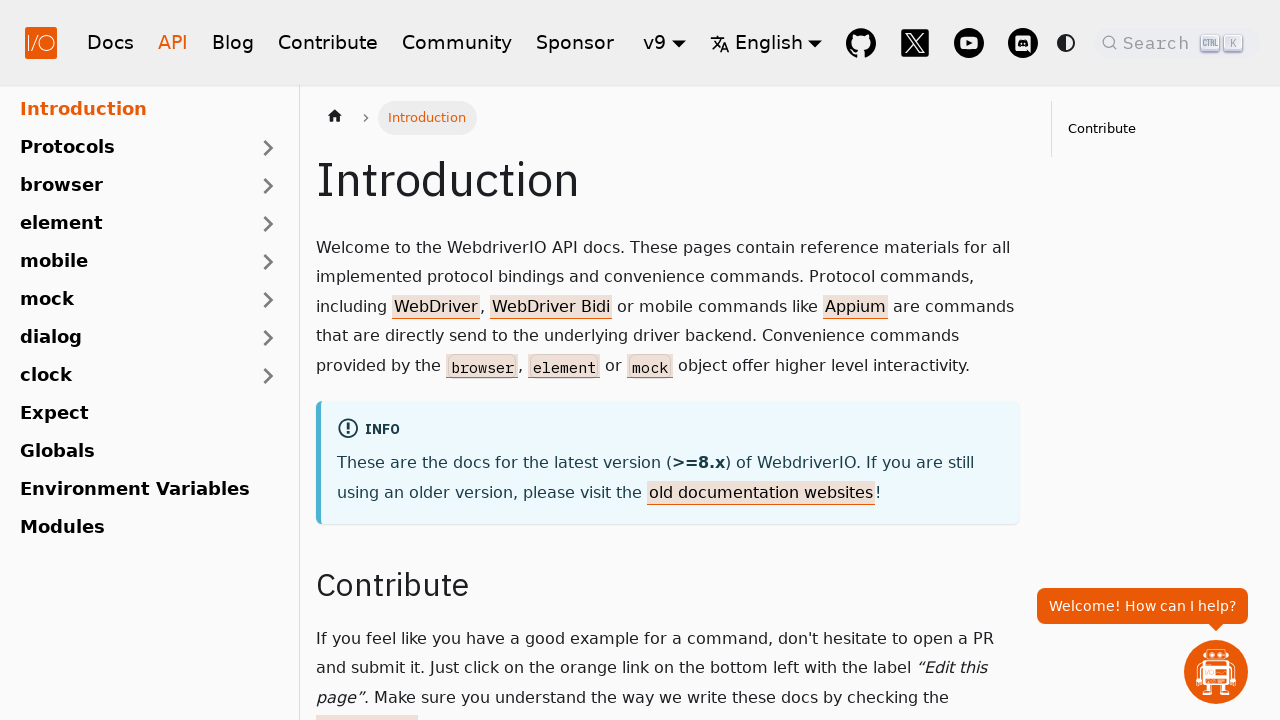

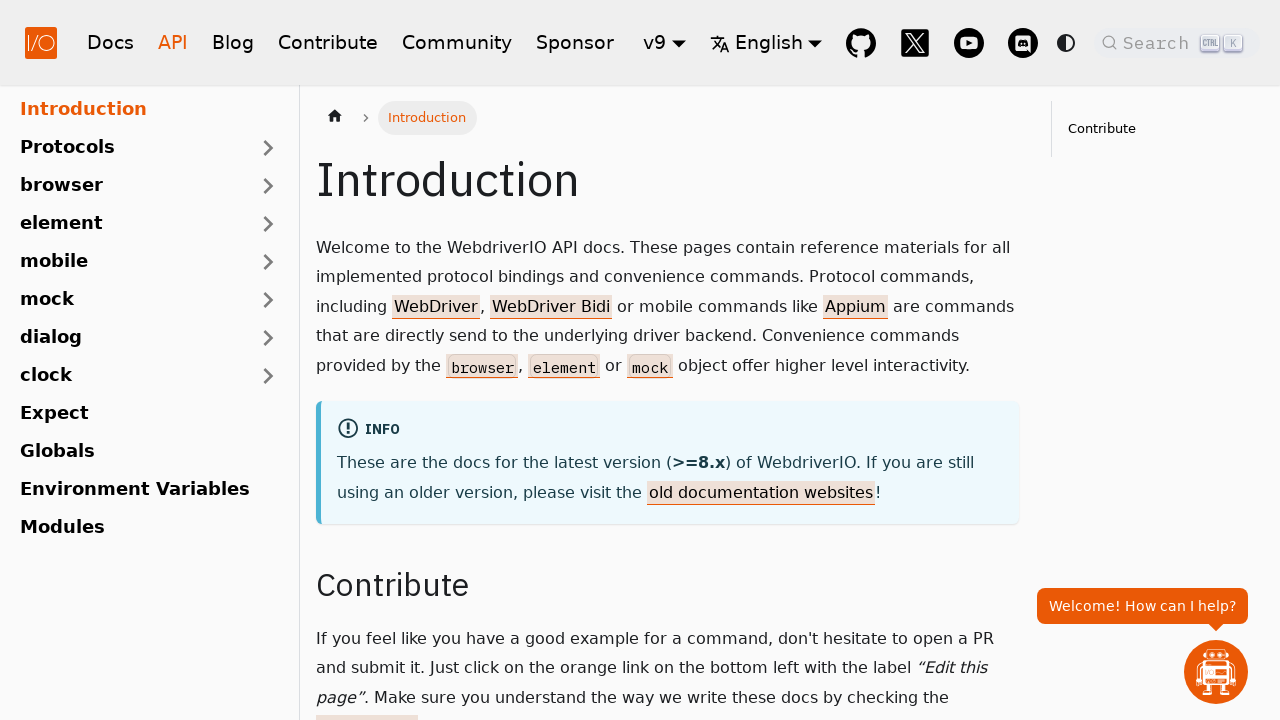